Tests switching into a frame, filling an input field inside the frame, then switching back to the default content and verifying an element is displayed

Starting URL: https://demo.automationtesting.in/Frames.html

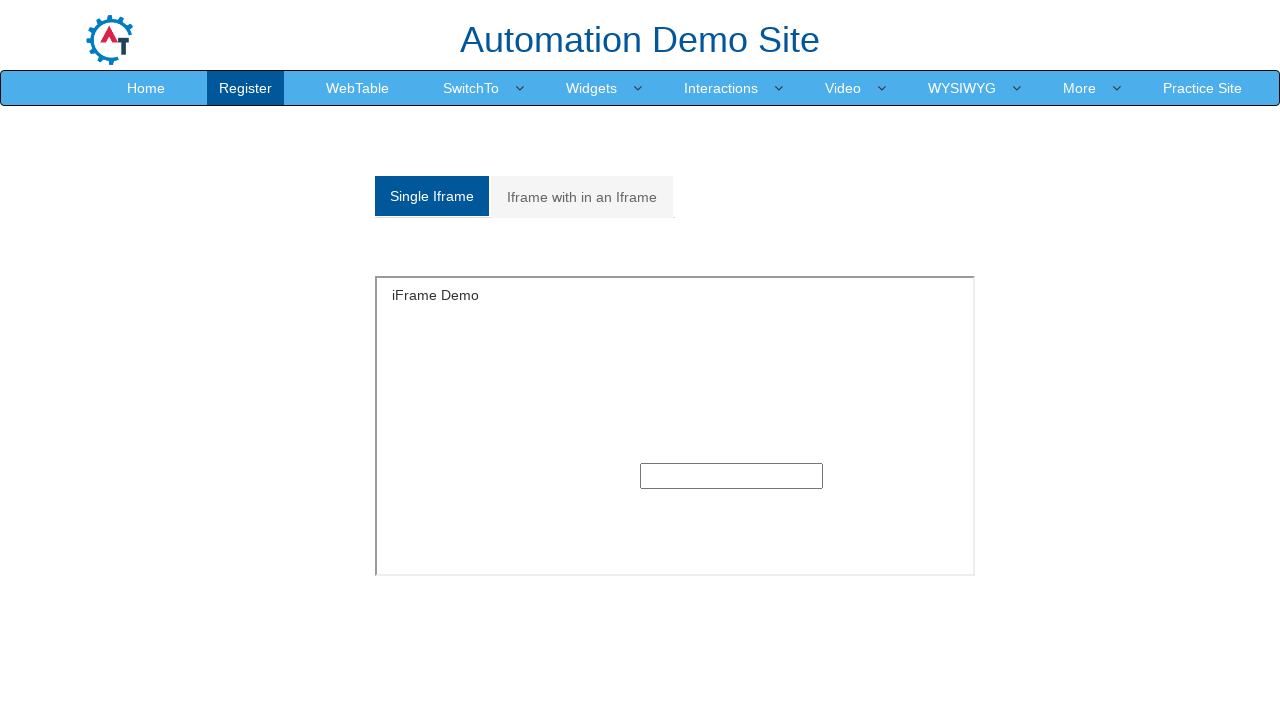

Located frame with ID 'singleframe'
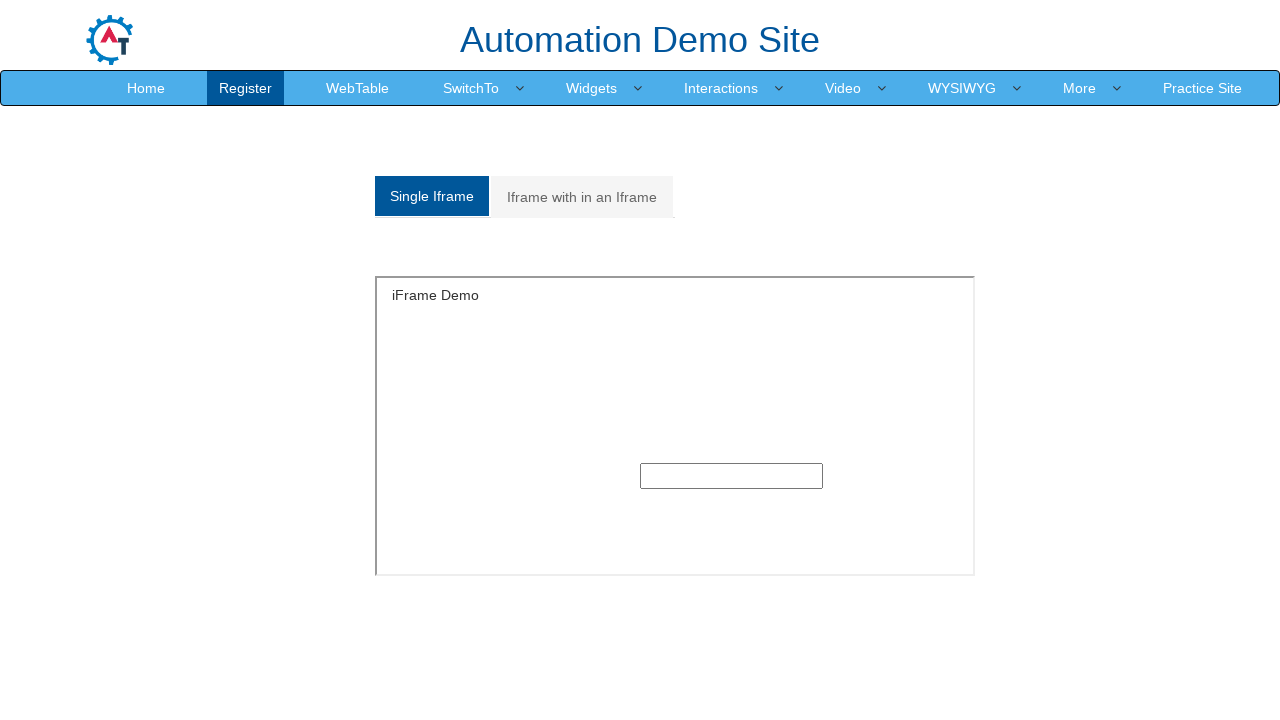

Filled input field inside frame with 'John' on #singleframe >> internal:control=enter-frame >> input
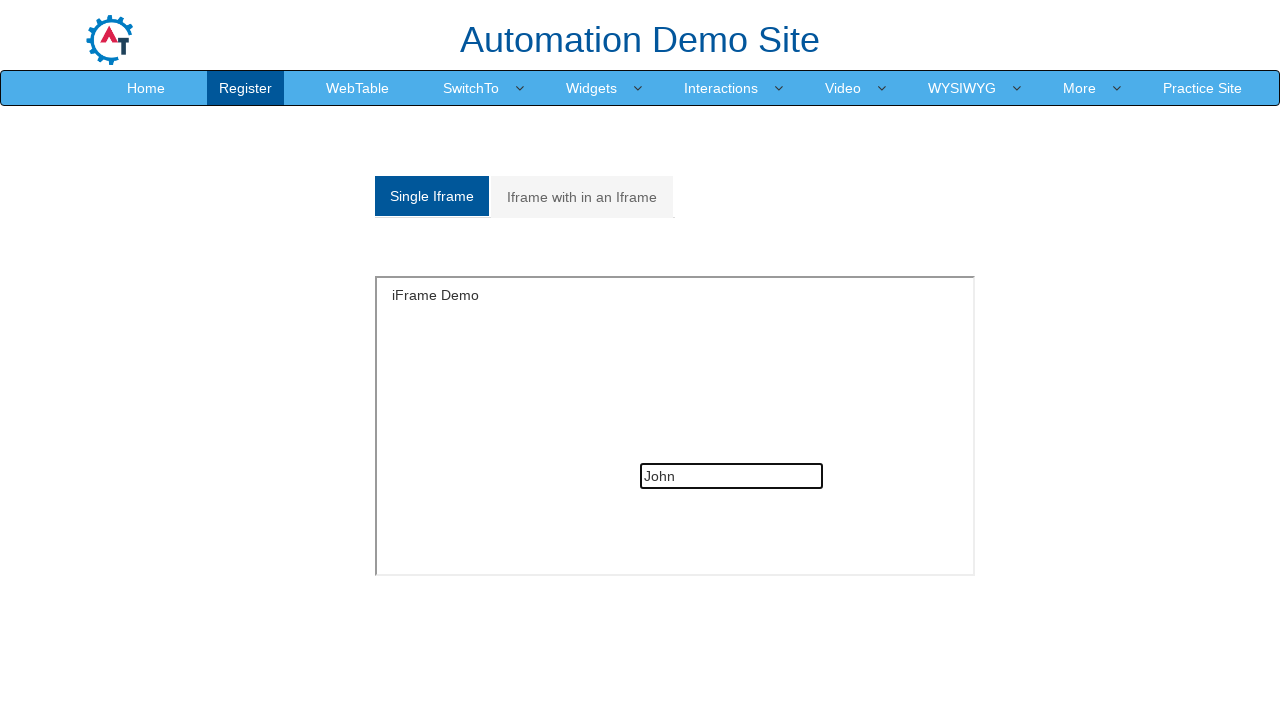

Verified input field contains 'John'
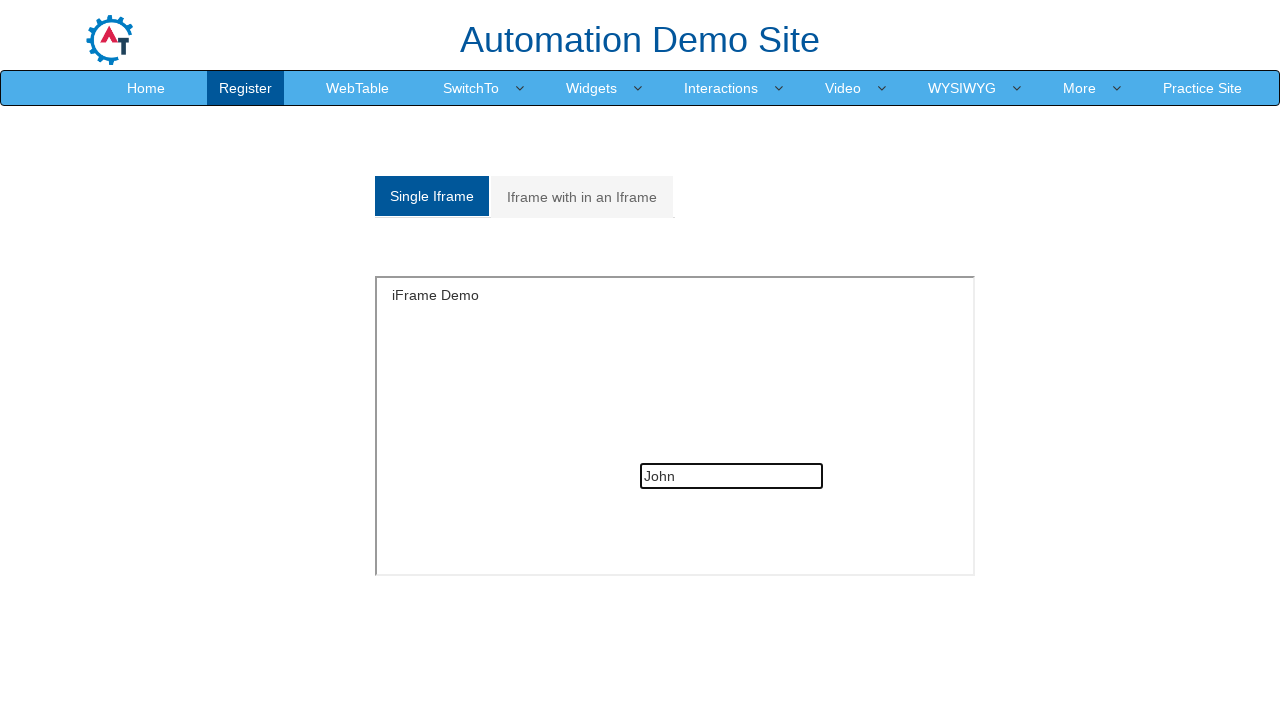

Verified header element is visible in main page
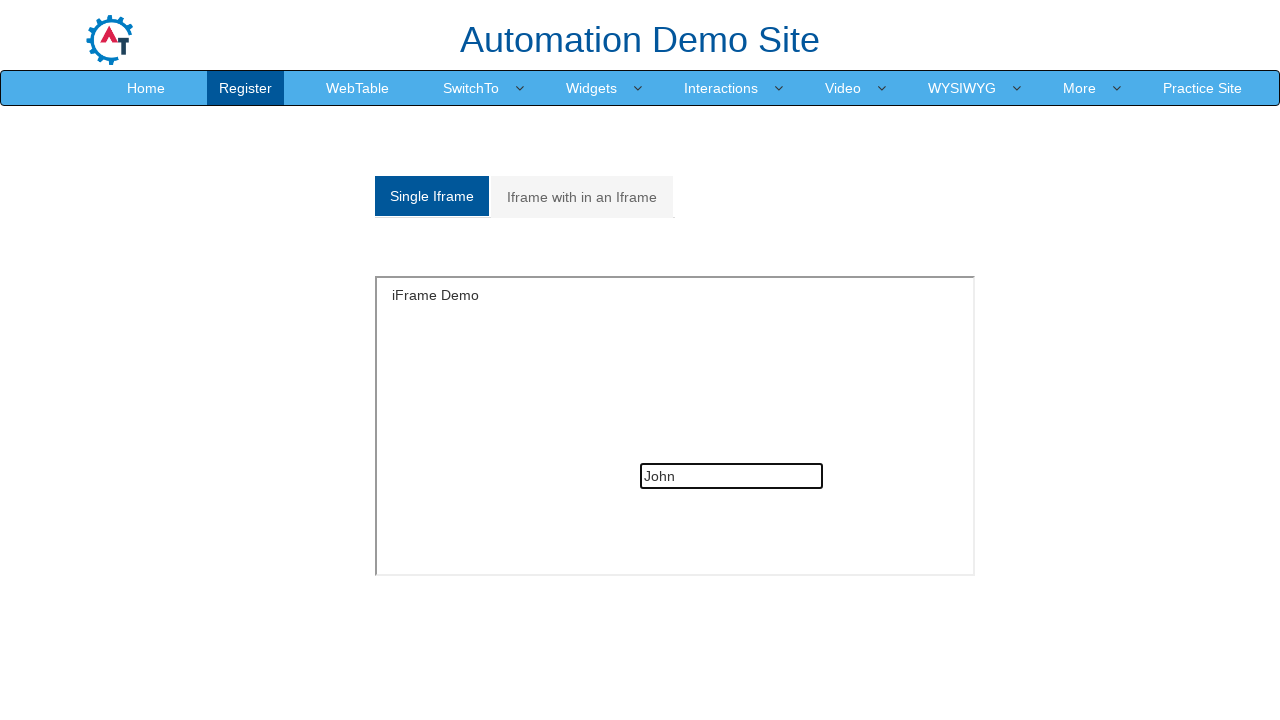

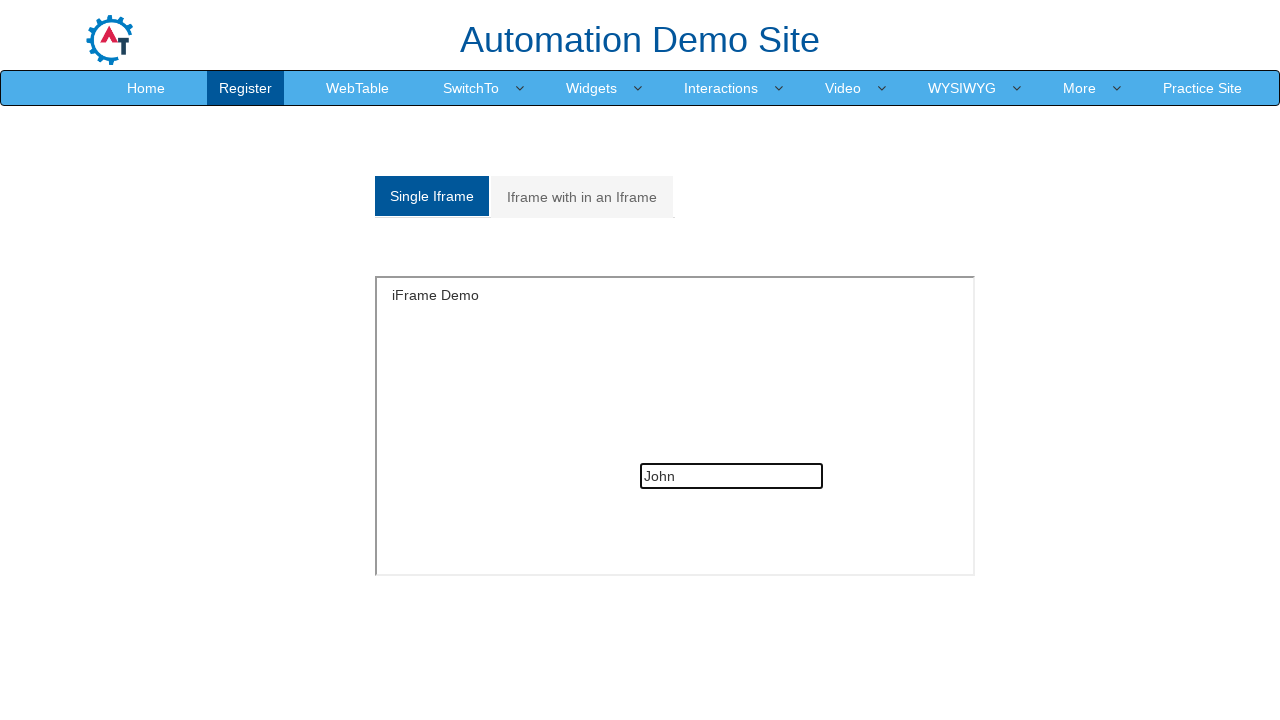